Tests the search functionality on a vegetable/fruit shopping page by typing a search query and verifying the number of visible products matches the expected count.

Starting URL: https://rahulshettyacademy.com/seleniumPractise/#/

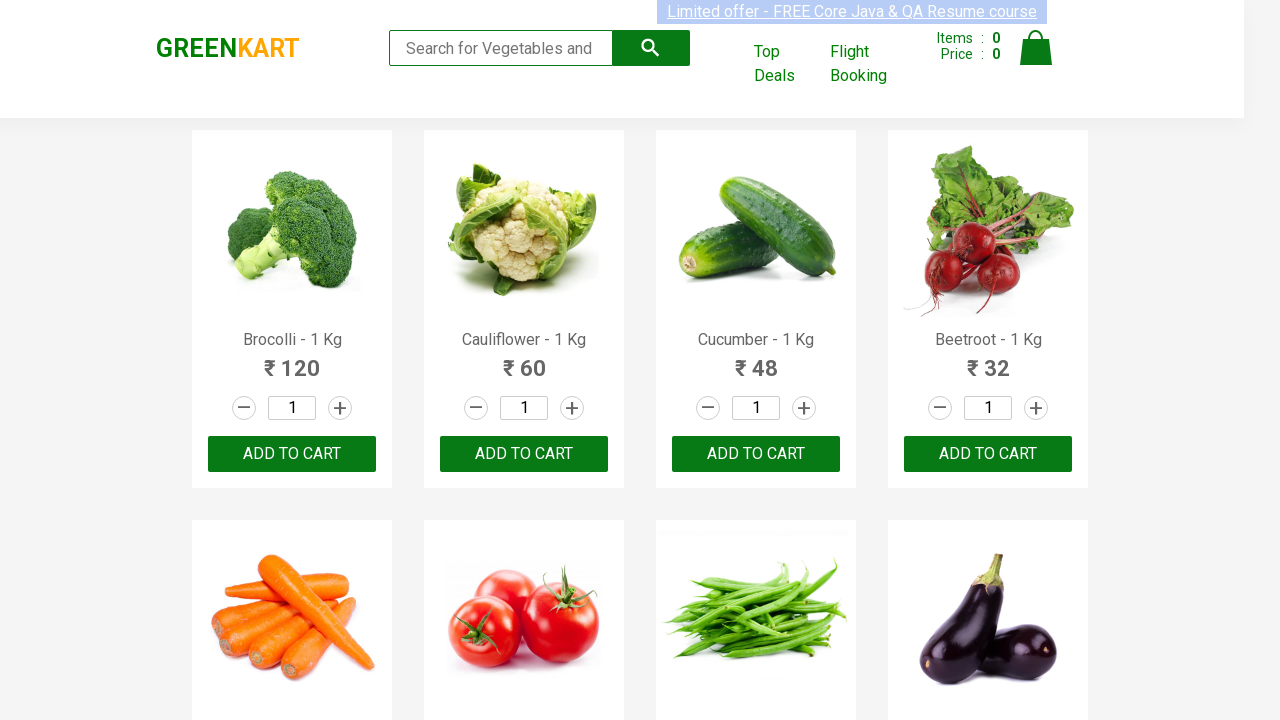

Filled search box with 'ca' on input[placeholder="Search for Vegetables and Fruits"]
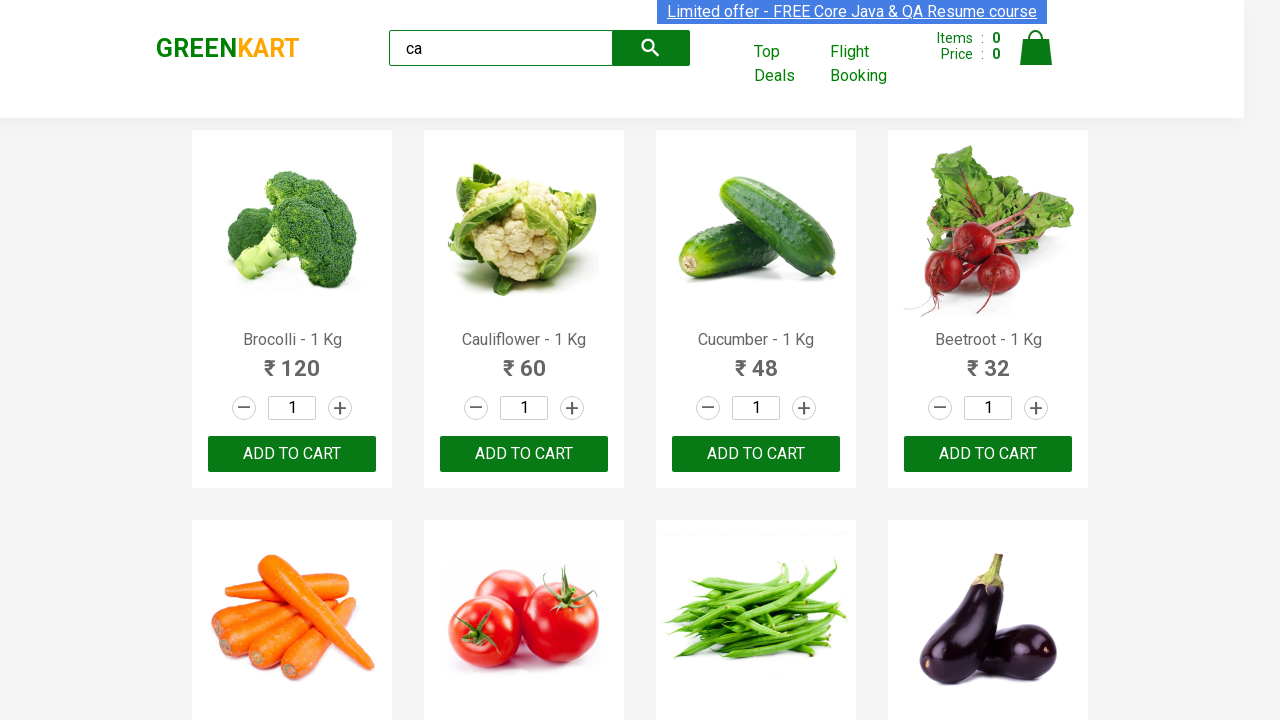

Waited 2 seconds for search results to filter
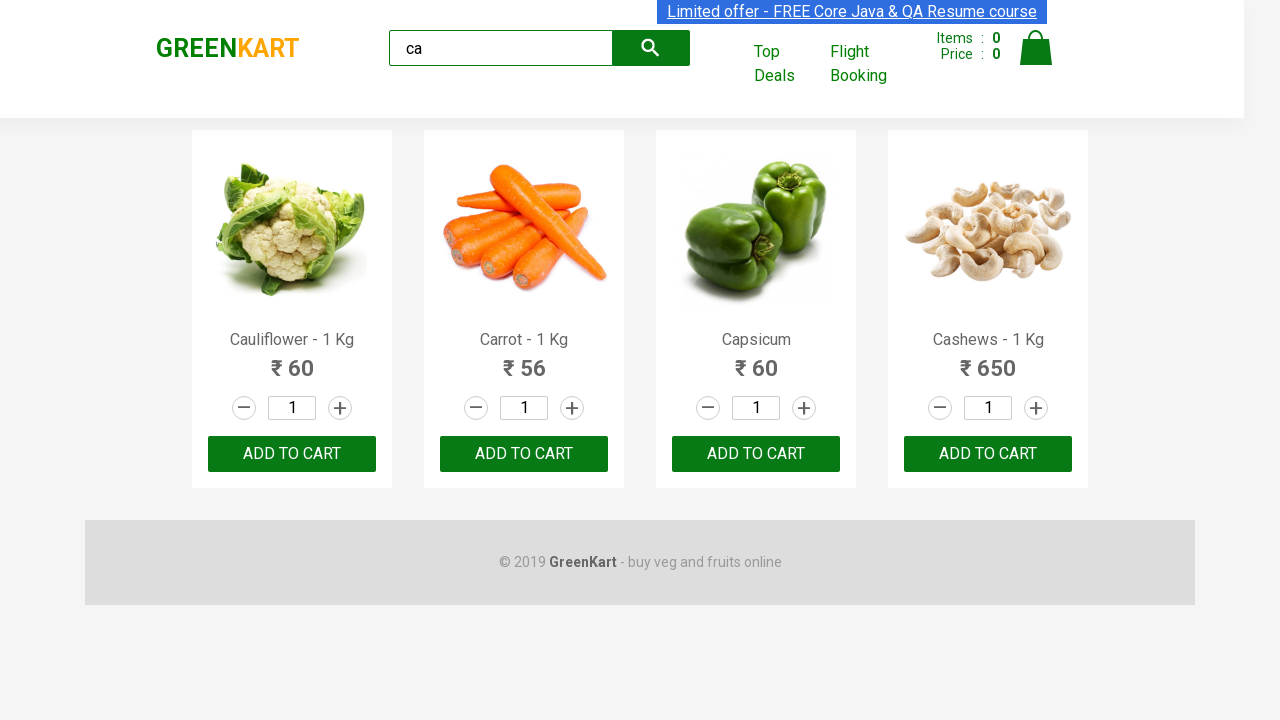

Located all visible product elements
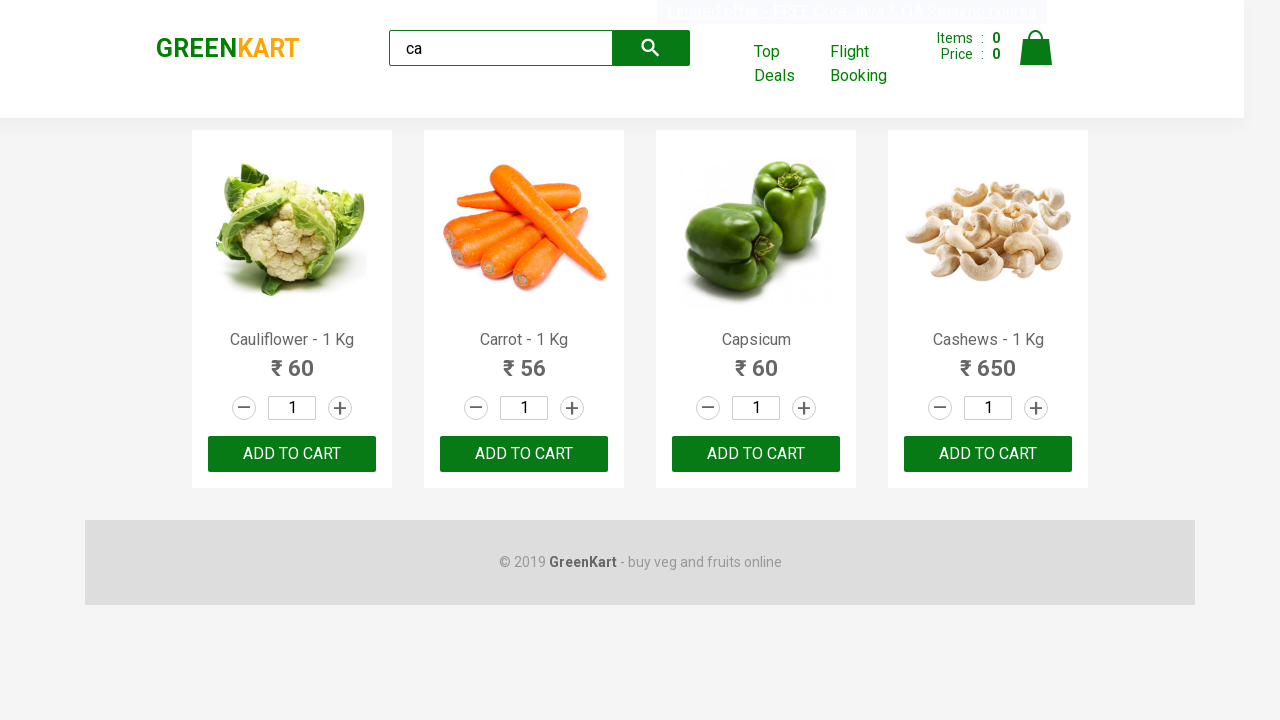

Verified that exactly 4 products are visible after searching for 'ca'
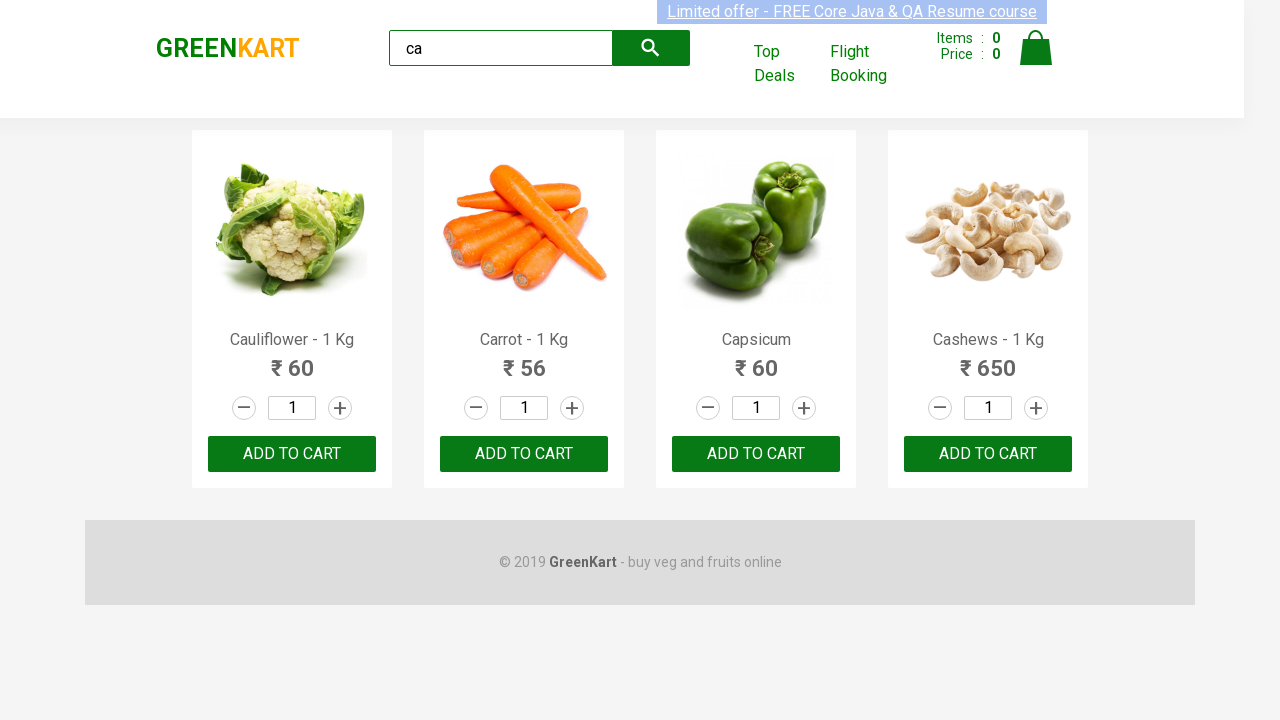

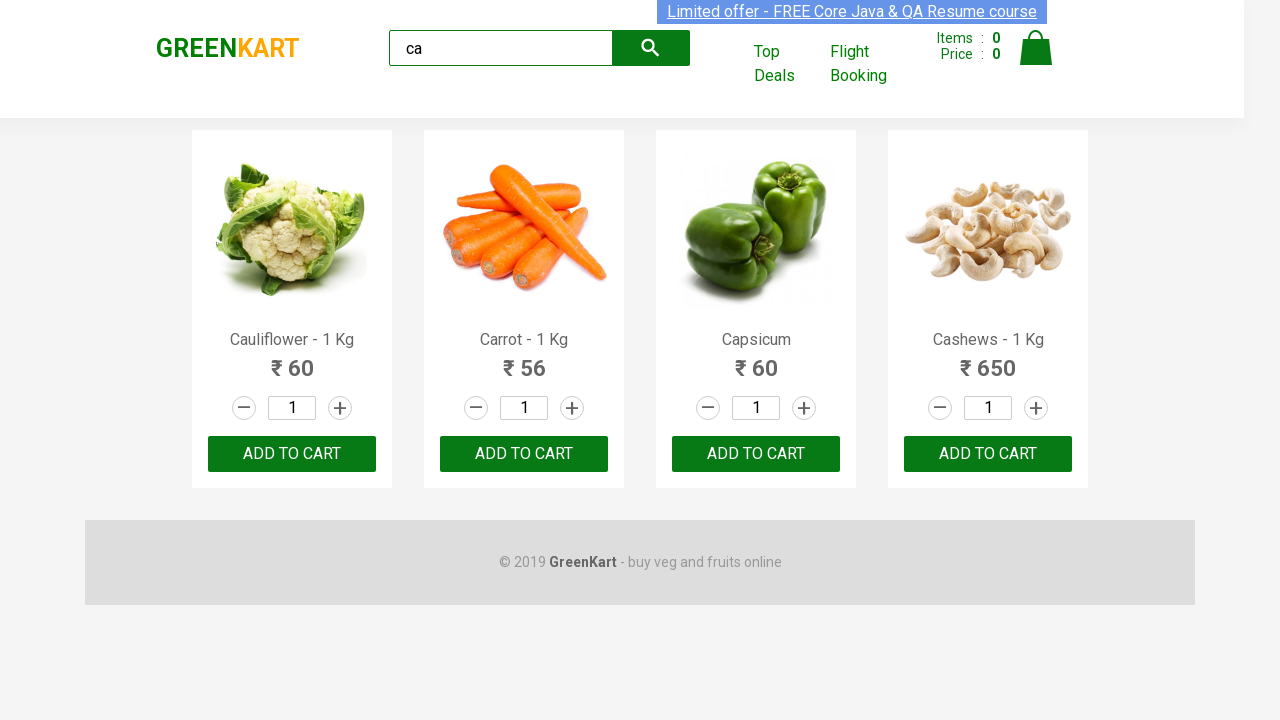